Tests a jQuery UI price range slider by dragging the minimum value handle to adjust the price range

Starting URL: https://www.jqueryscript.net/demo/Price-Range-Slider-jQuery-UI/

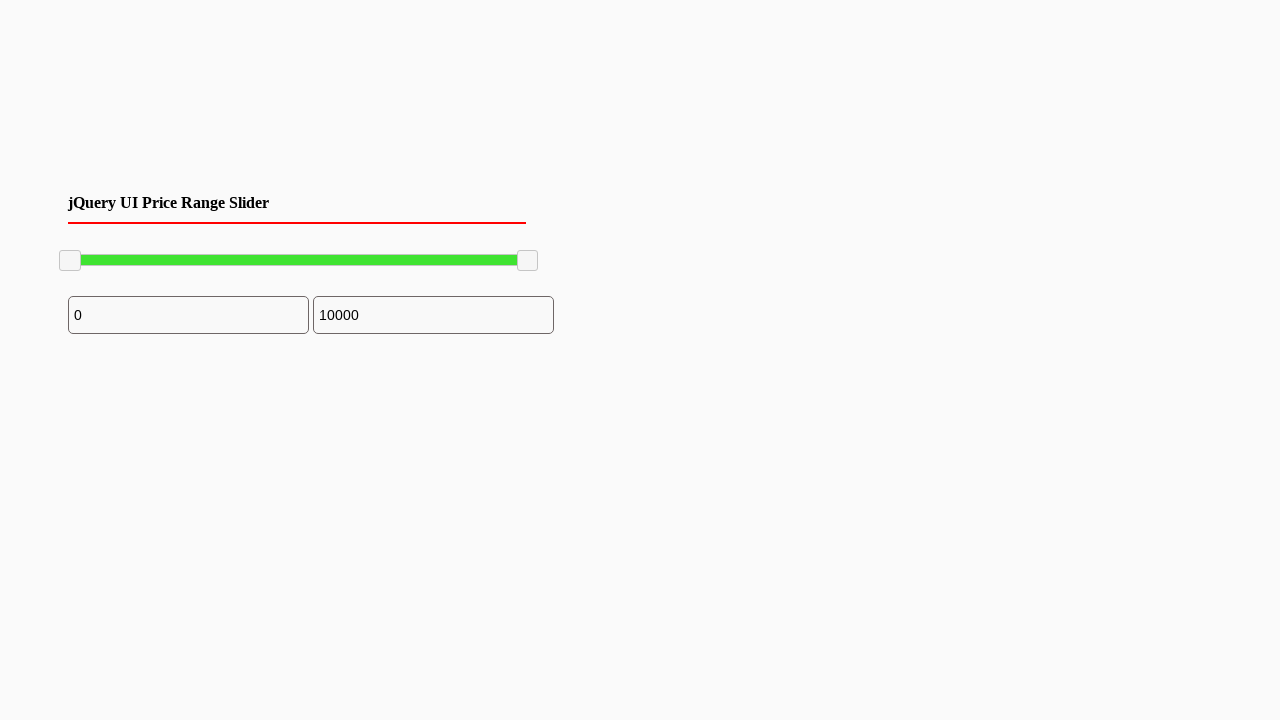

Waited for price range slider to be visible
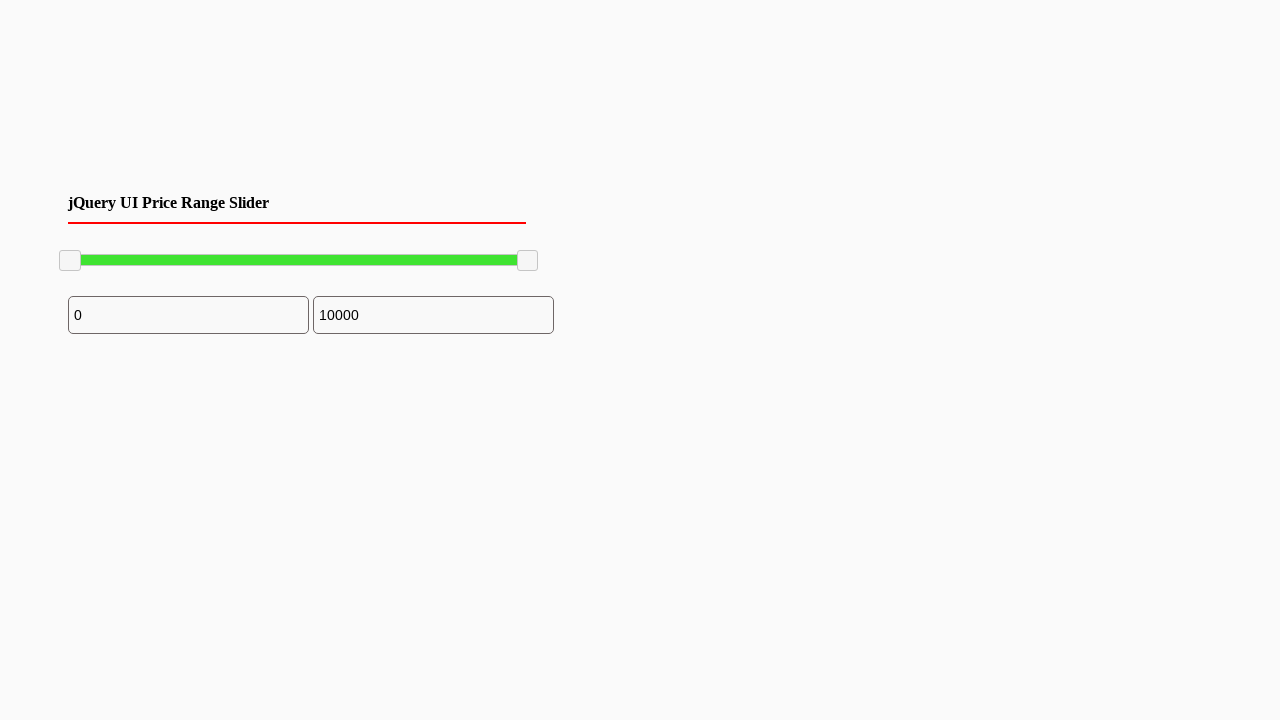

Located the minimum value handle of the price range slider
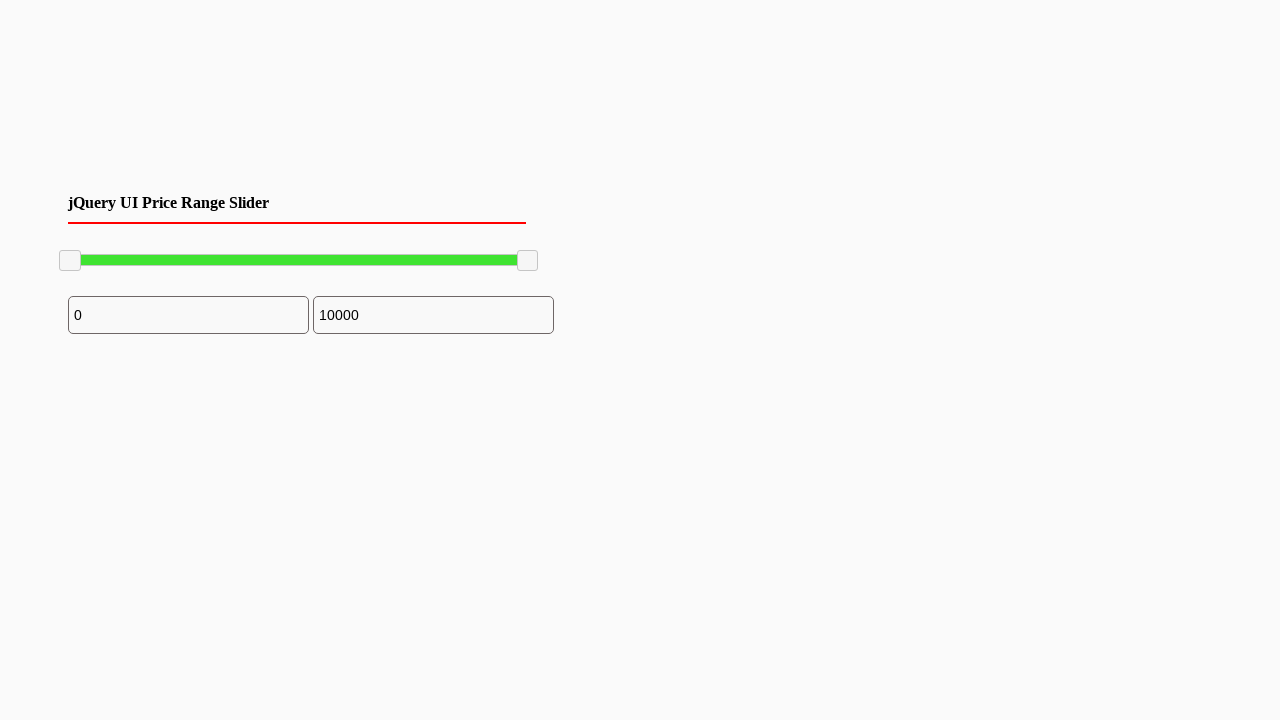

Dragged the minimum value handle 69 pixels to the right to adjust the price range at (129, 251)
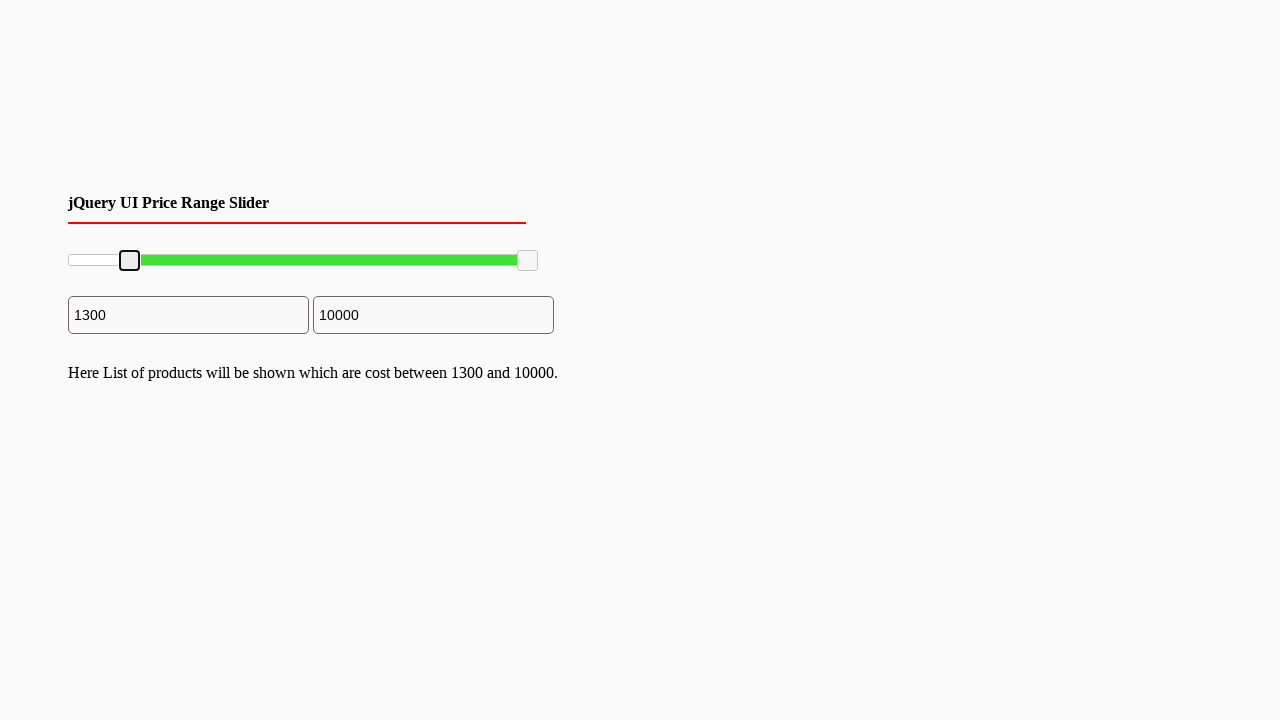

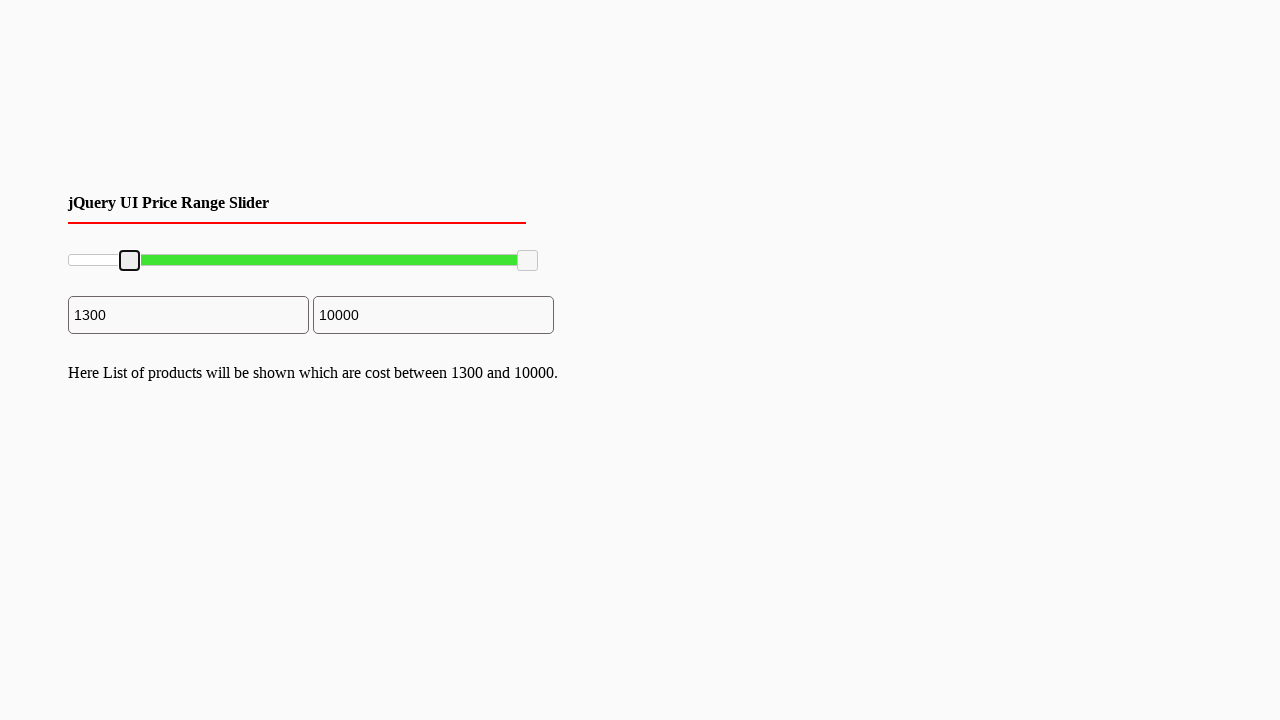